Tests infinite scroll functionality on Douban Movie ranking page by scrolling to the bottom multiple times to trigger dynamic content loading

Starting URL: https://movie.douban.com/typerank?type_name=%E7%88%B1%E6%83%85&type=13&interval_id=100:90&action=

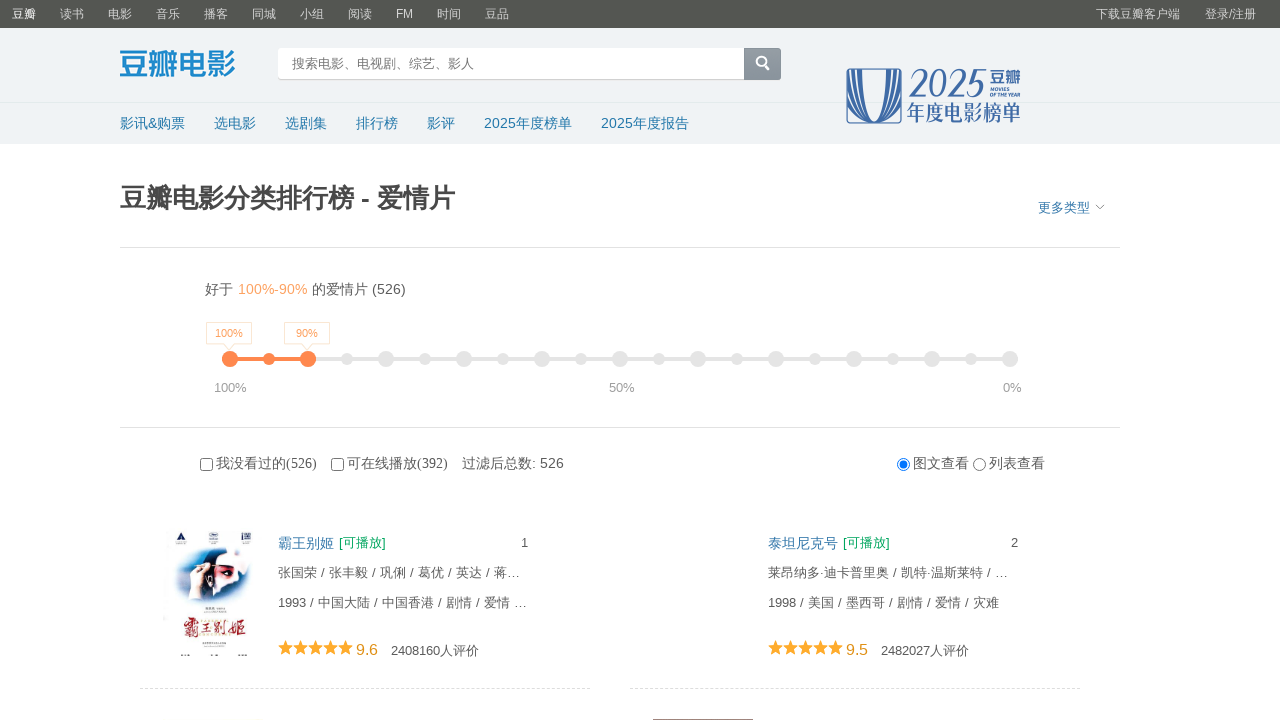

Scrolled to bottom of page to trigger dynamic content loading
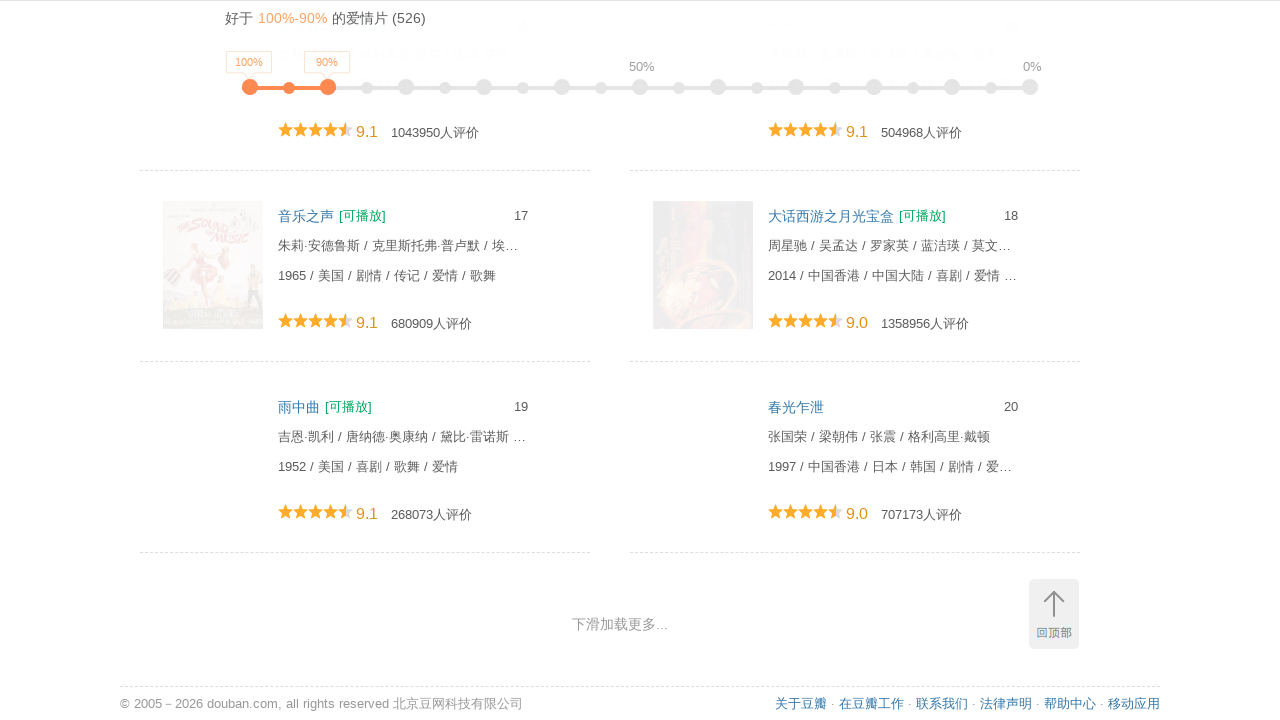

Waited 2 seconds for first batch of movies to load
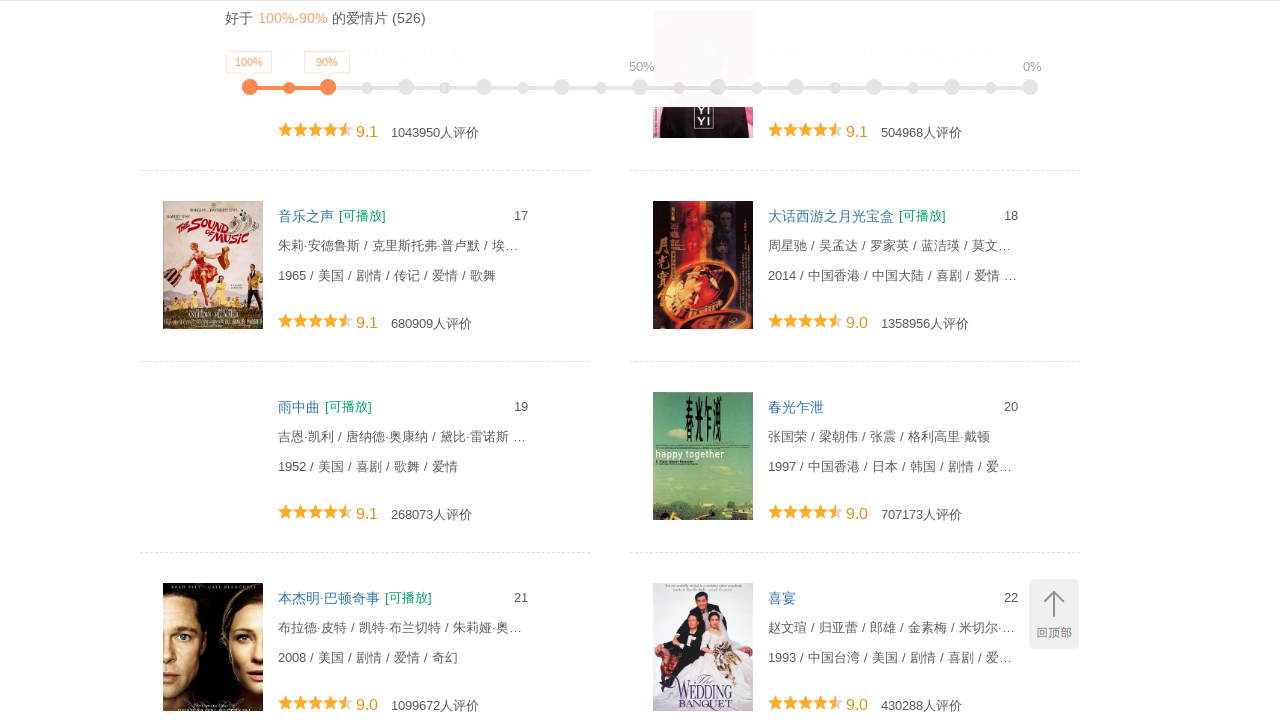

Scrolled to bottom again to load more content
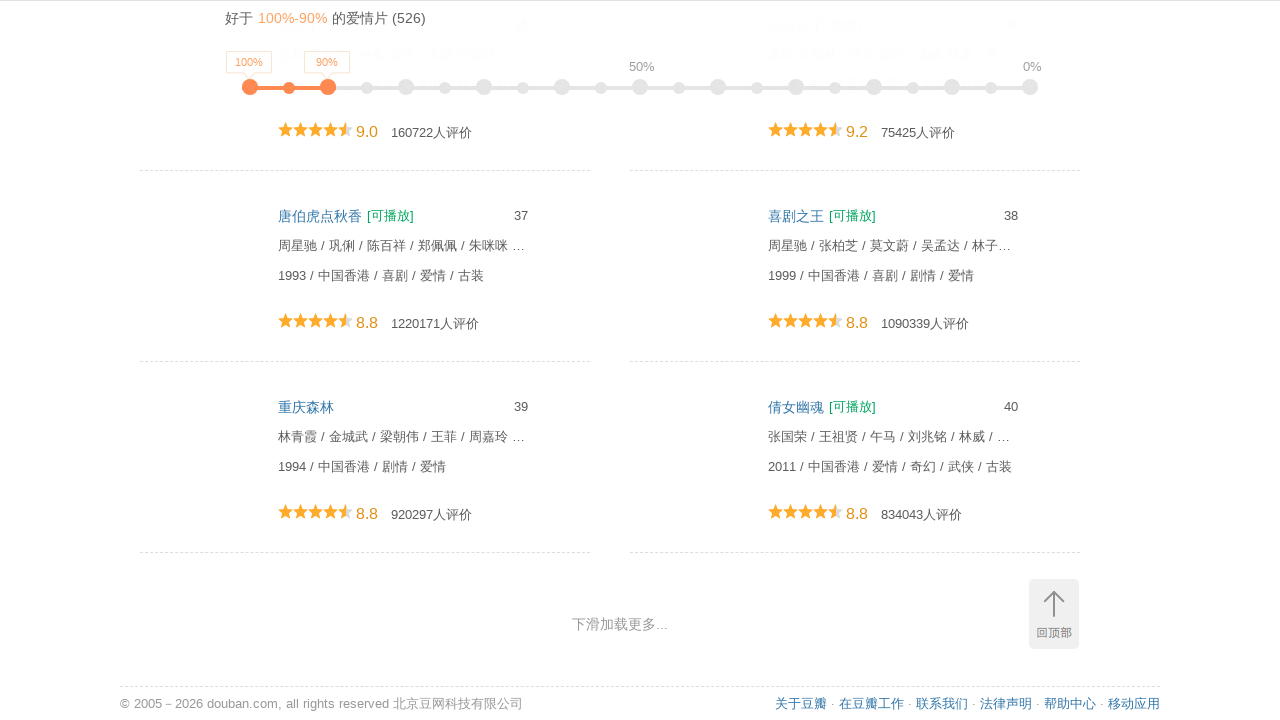

Waited 2 seconds for second batch of movies to load
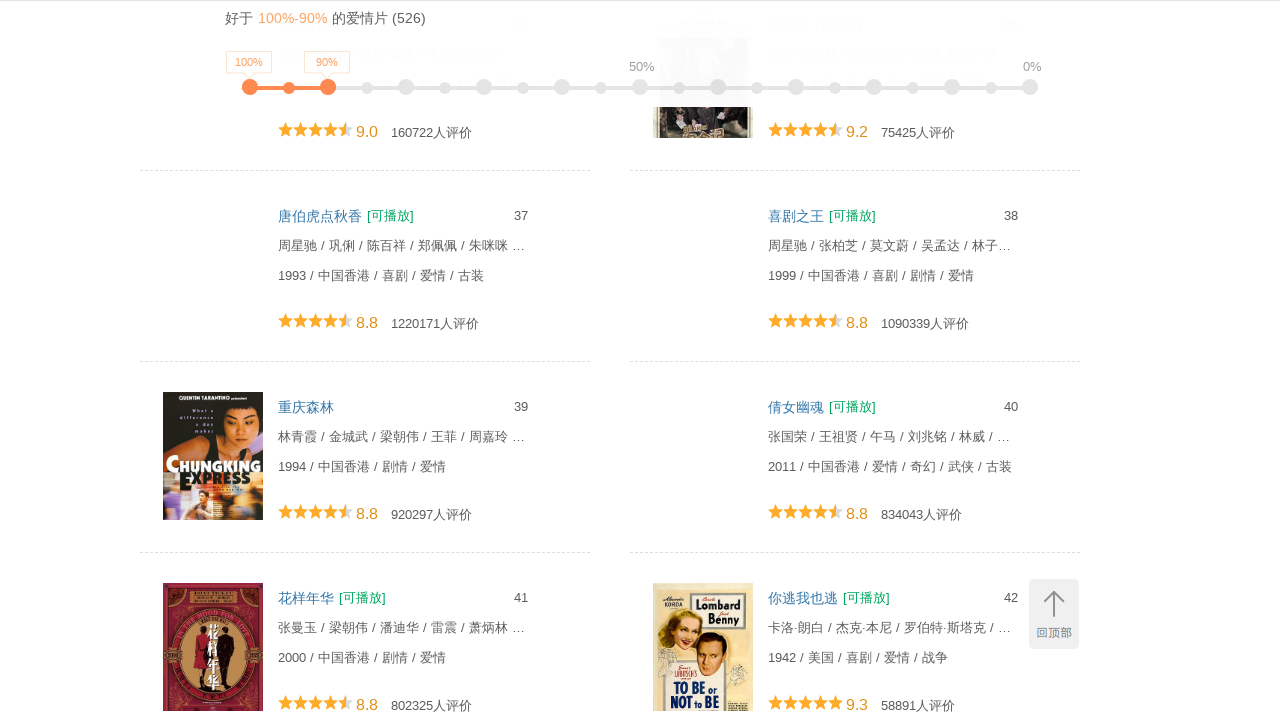

Scrolled to bottom a third time to load additional content
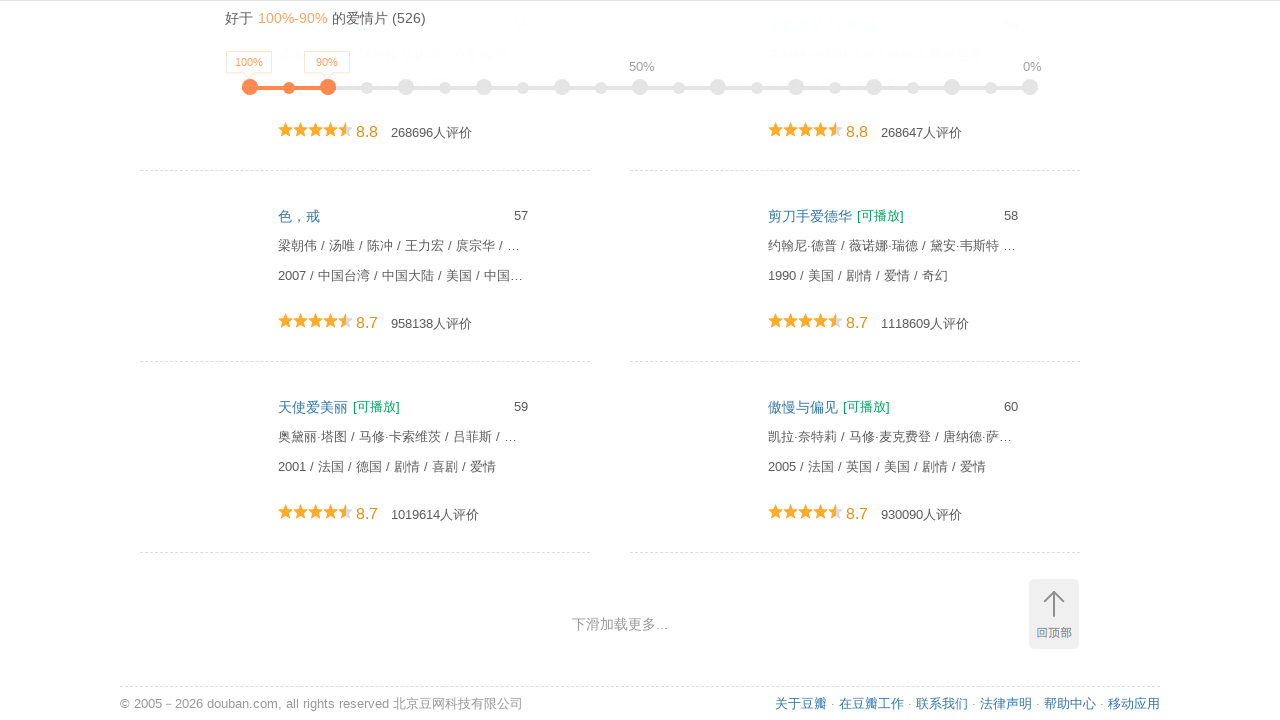

Waited 2 seconds for third batch of movies to load
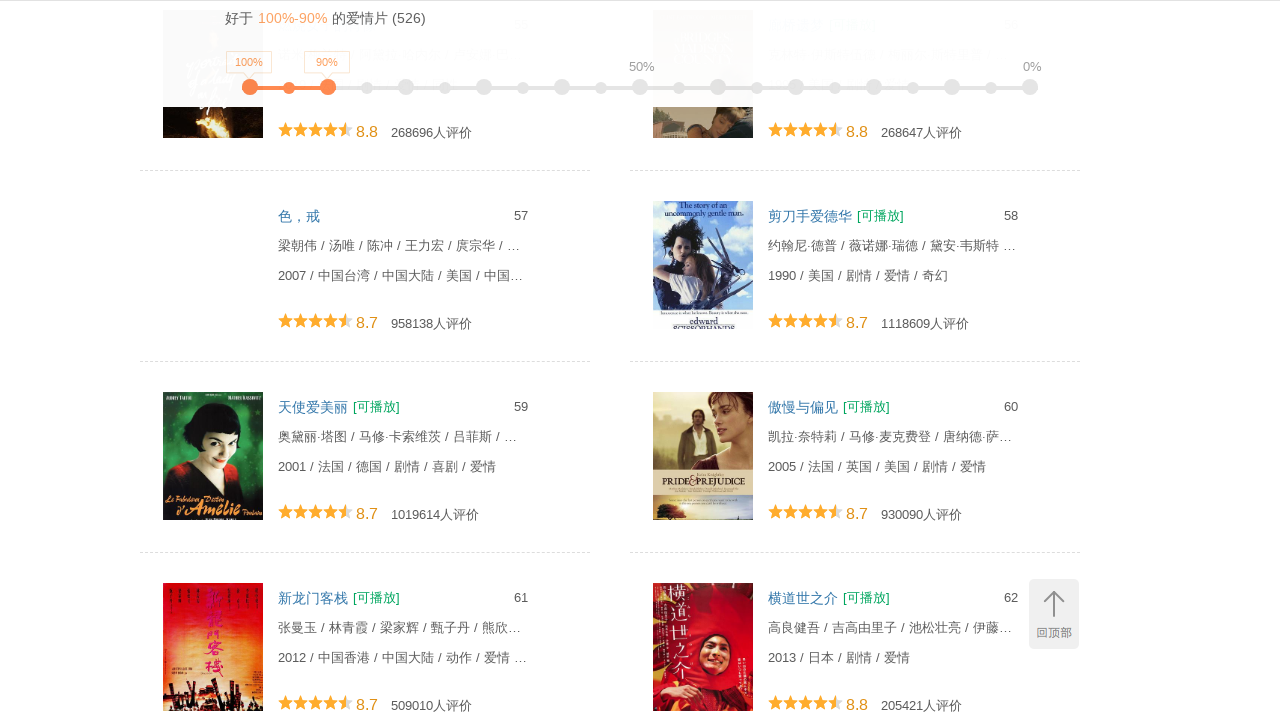

Verified that movie items have loaded on the page
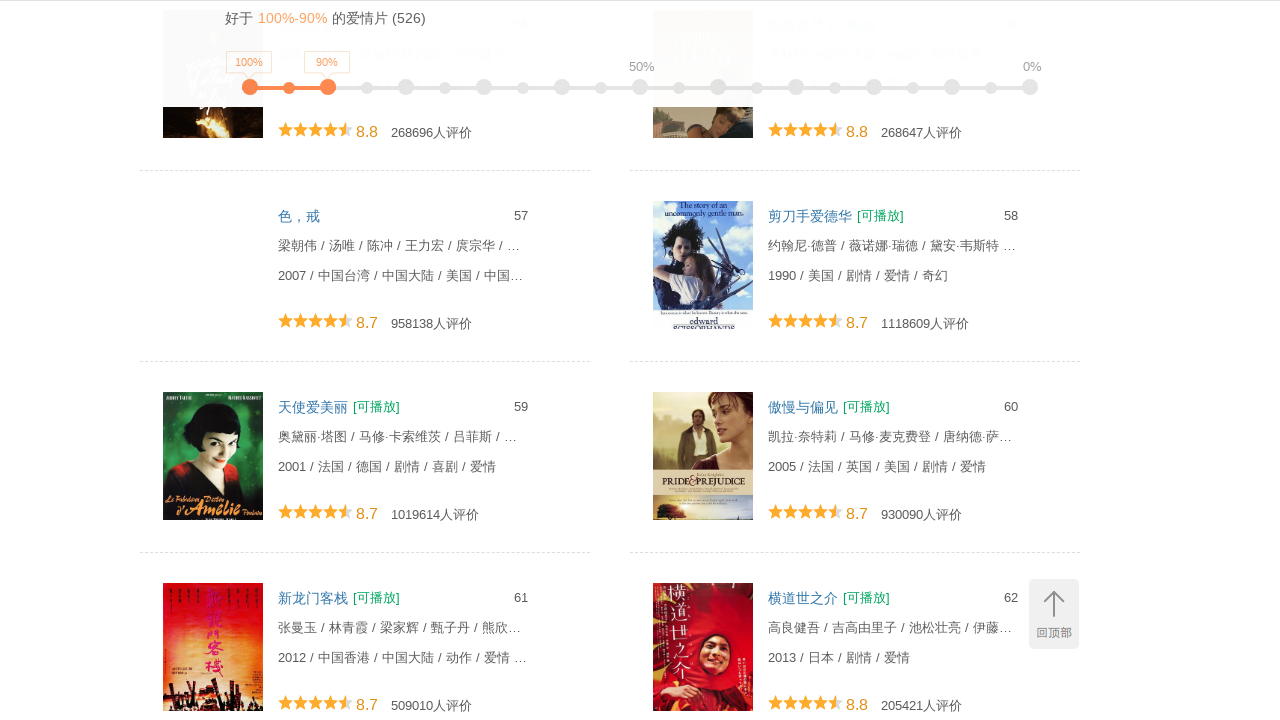

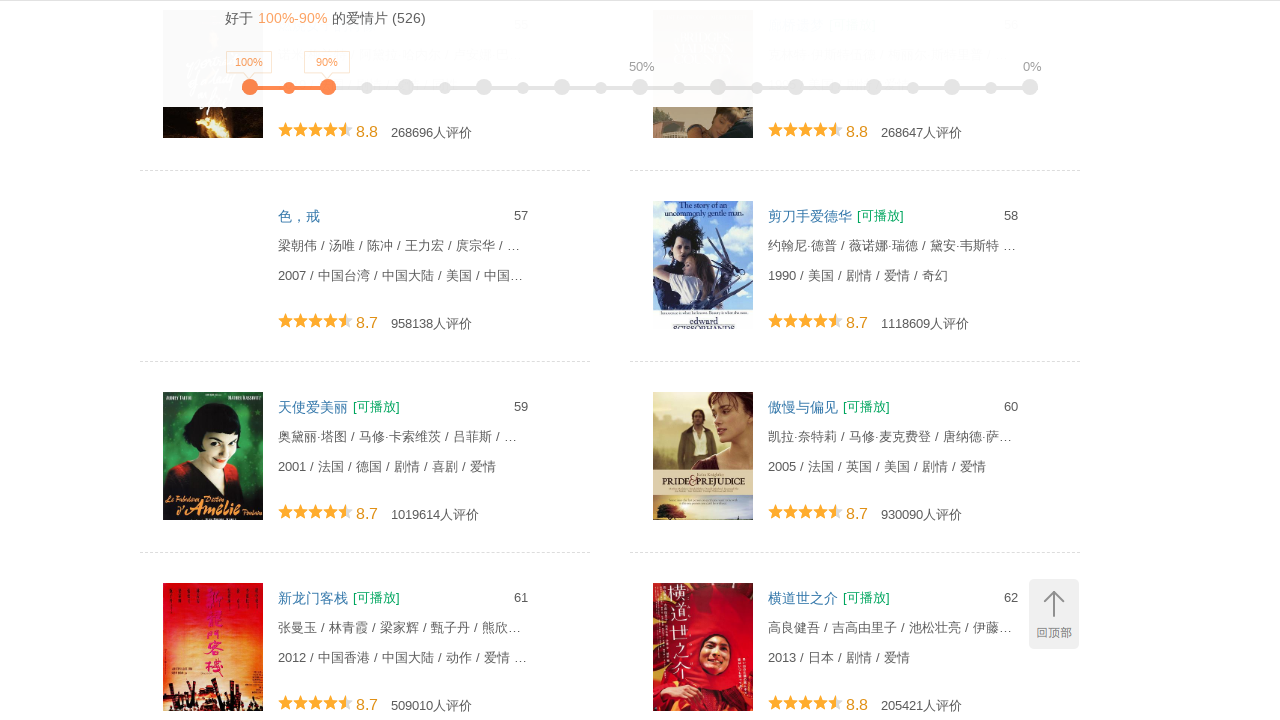